Tests keyboard keydown action by pressing Shift+A to type an uppercase letter in a text input field

Starting URL: https://www.selenium.dev/selenium/web/single_text_input.html

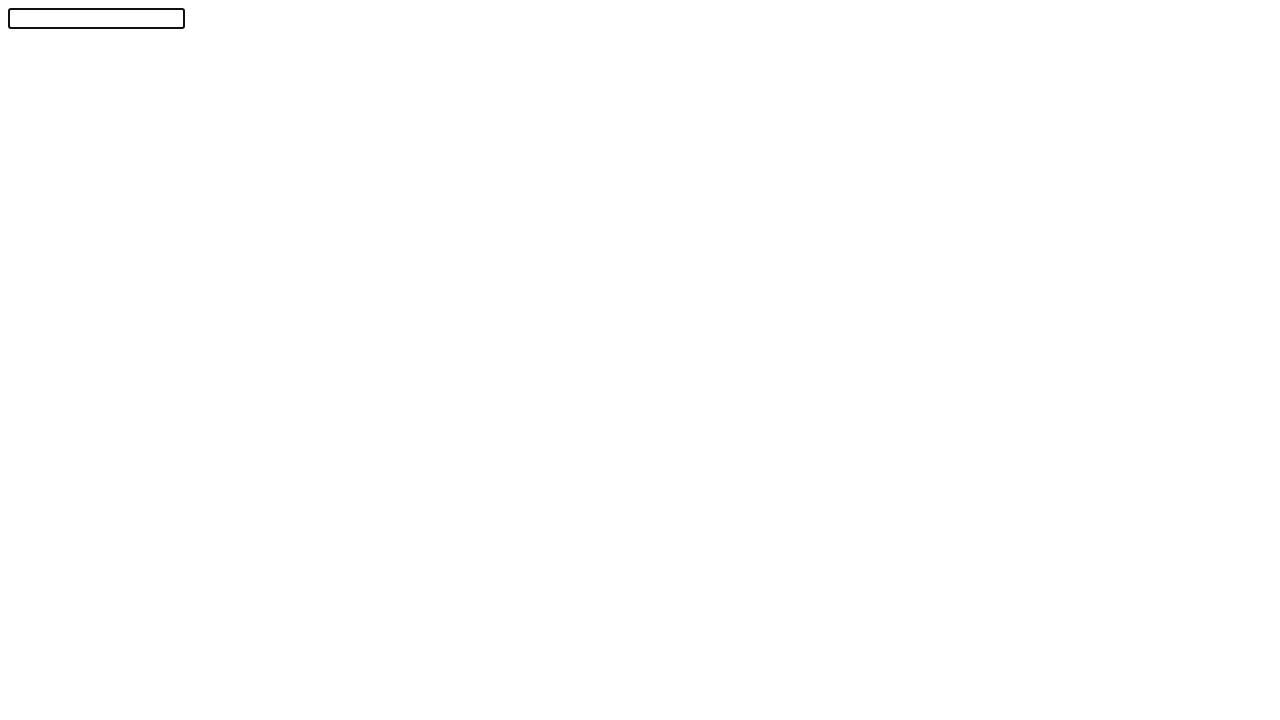

Navigated to single text input page
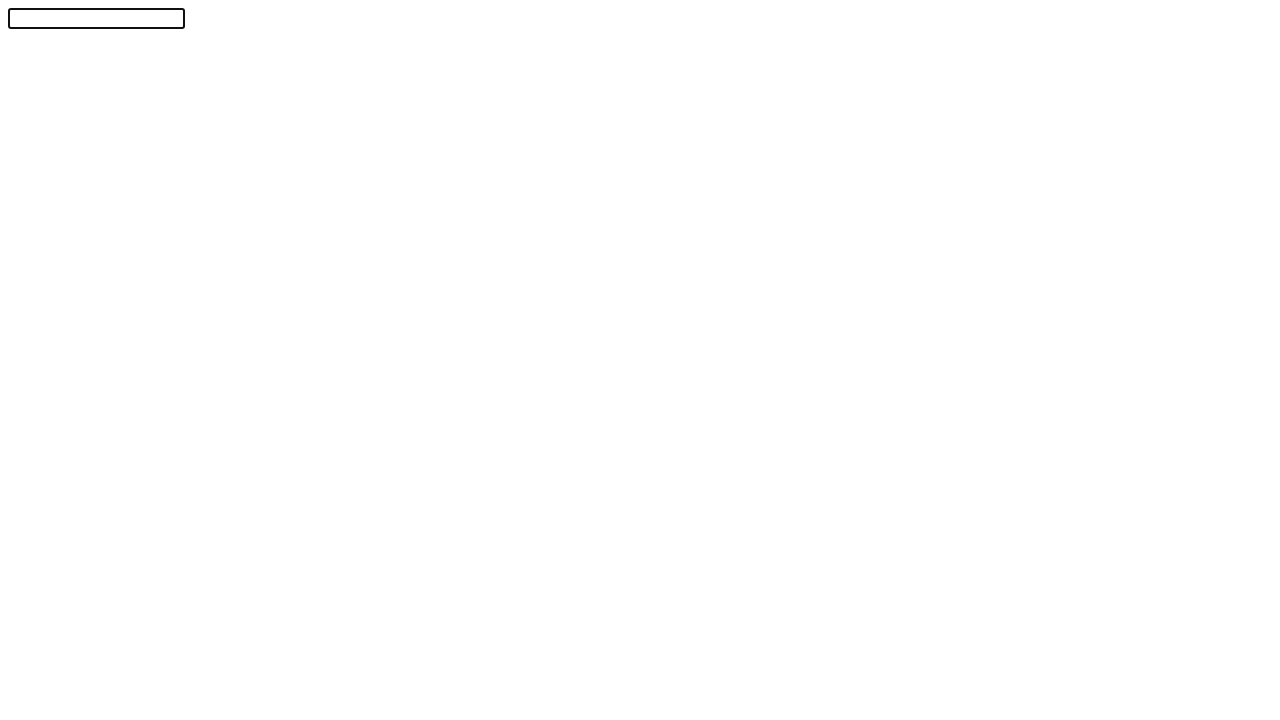

Pressed Shift key down
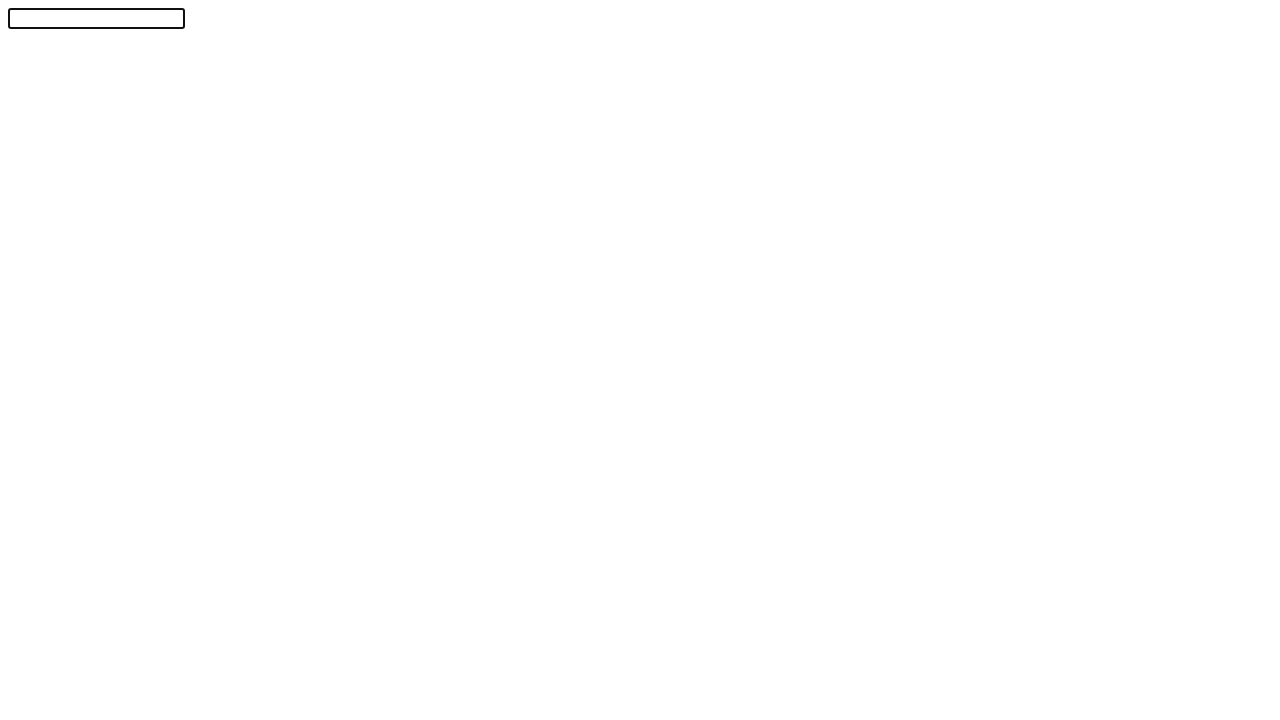

Pressed 'a' key while Shift is held, resulting in uppercase 'A'
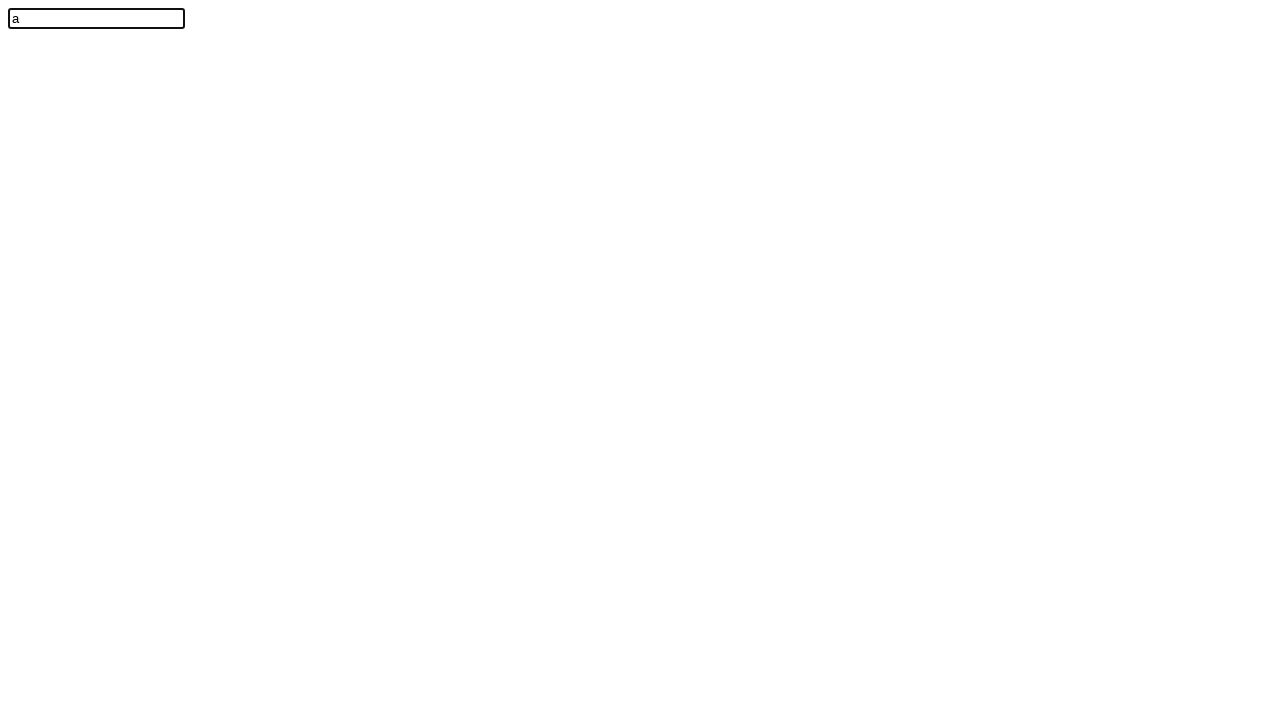

Released Shift key
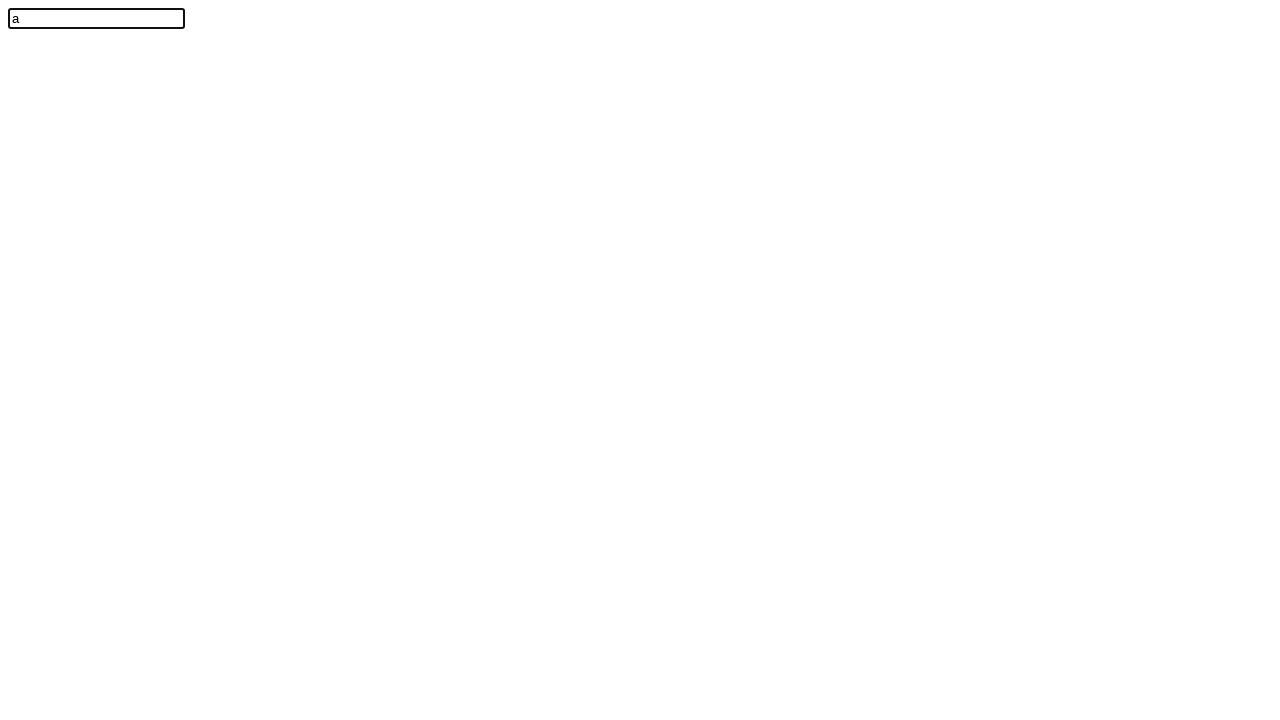

Waited 2 seconds to observe the result
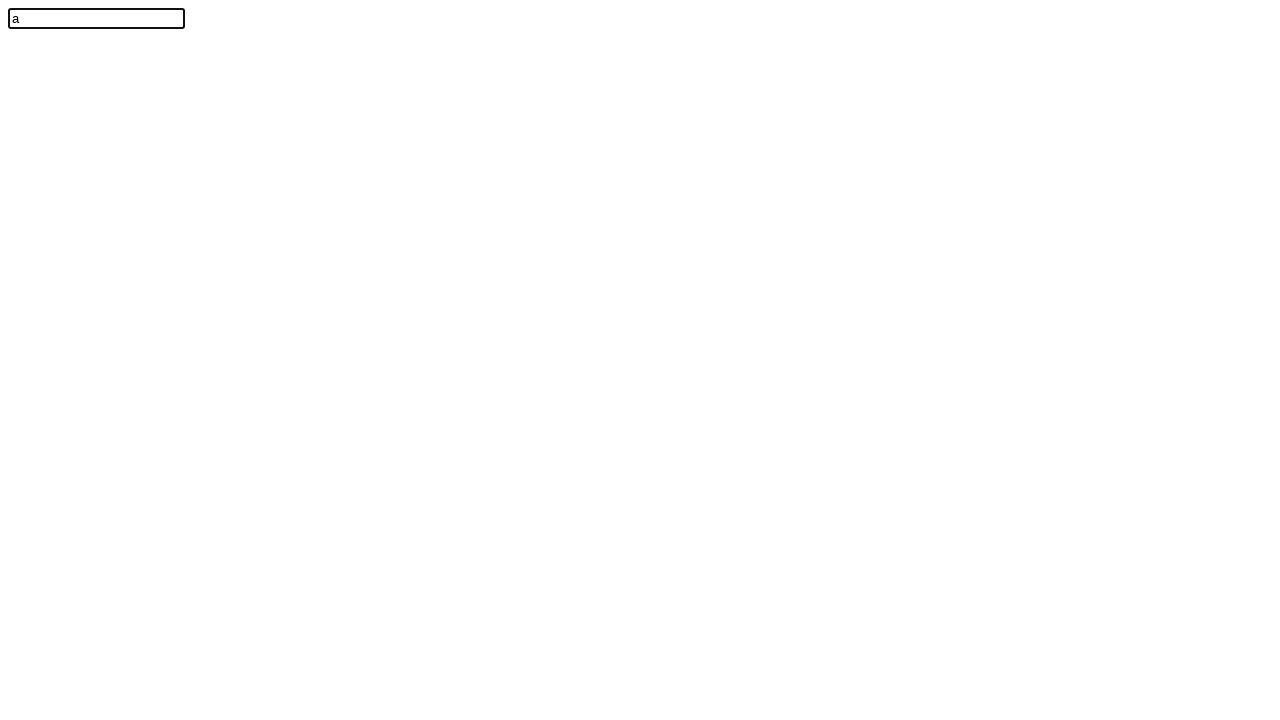

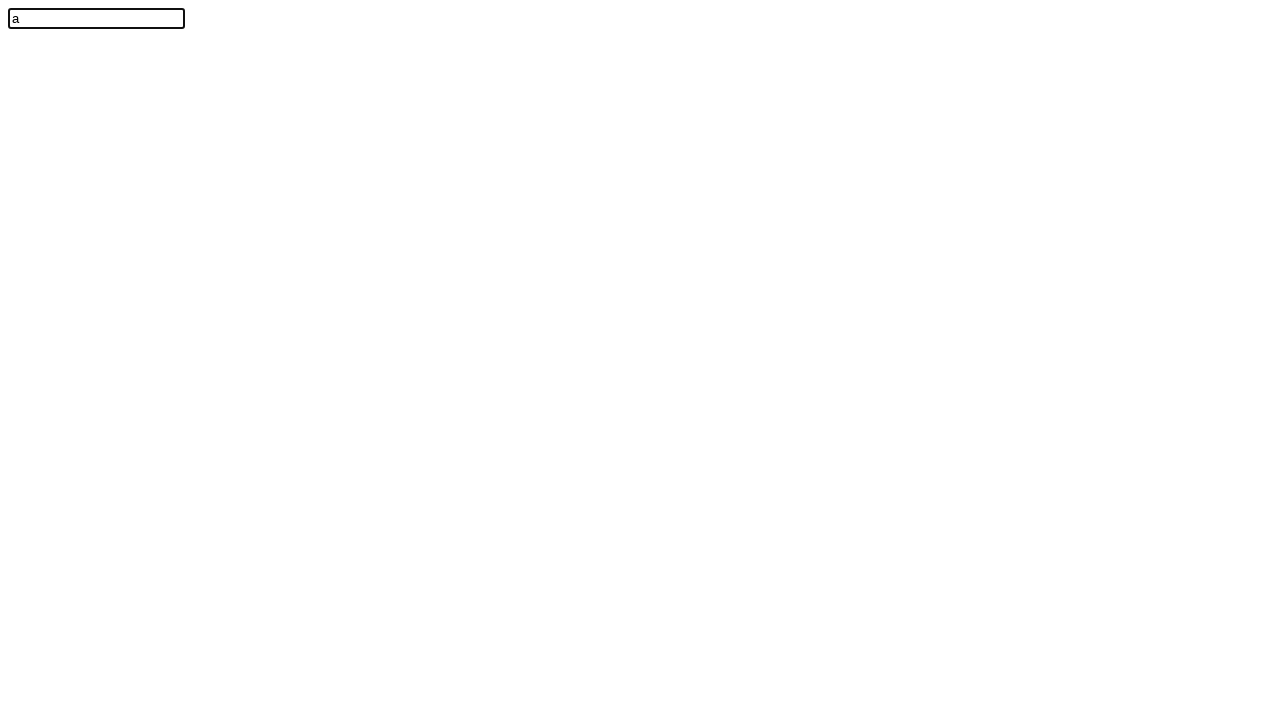